Tests the practice form on demoqa.com by navigating to the Forms section, filling in personal information fields (first name, last name, email, gender, phone number), demonstrating form interaction and radio button selection.

Starting URL: https://demoqa.com/

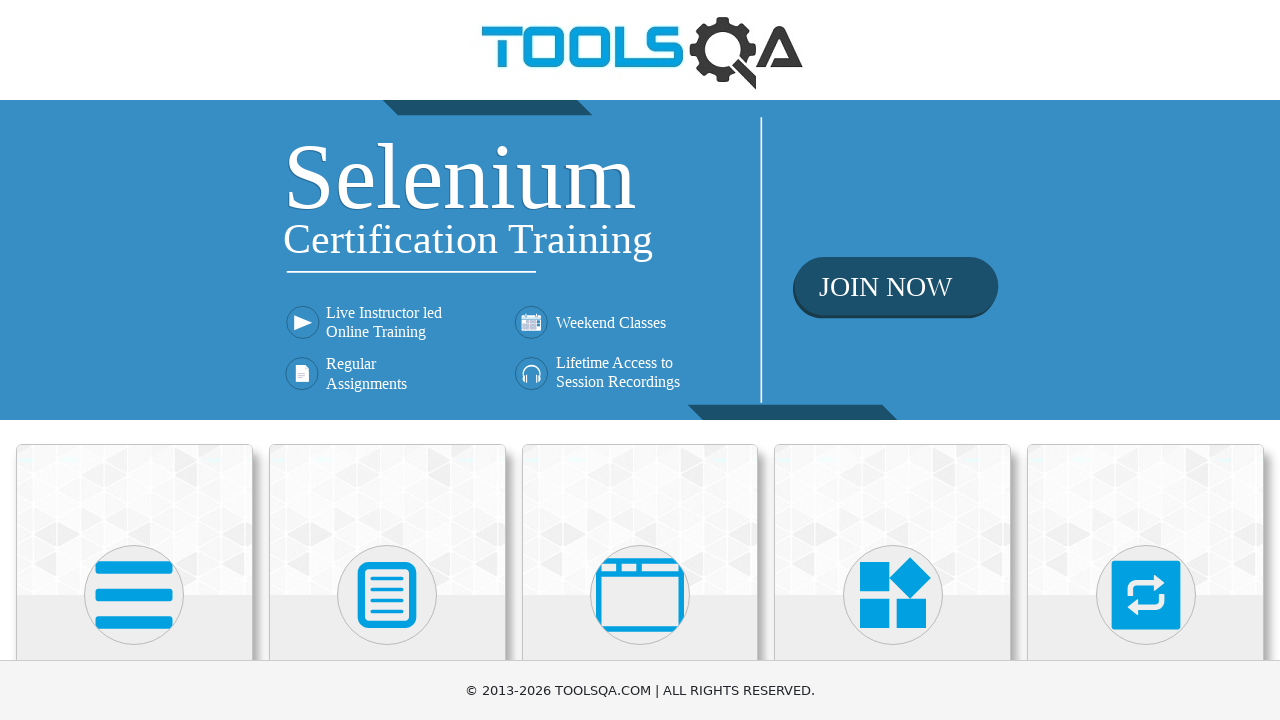

Scrolled down 400px to view Forms section
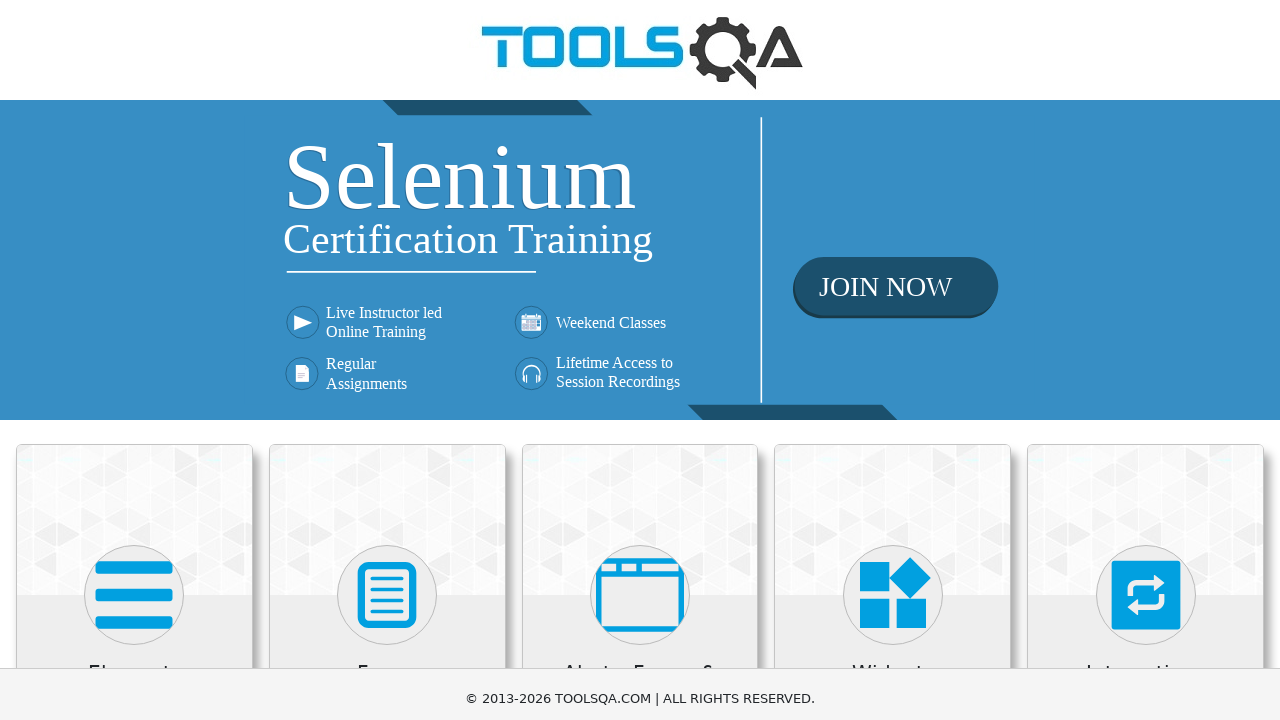

Clicked on Forms card at (387, 273) on xpath=//h5[text()='Forms']
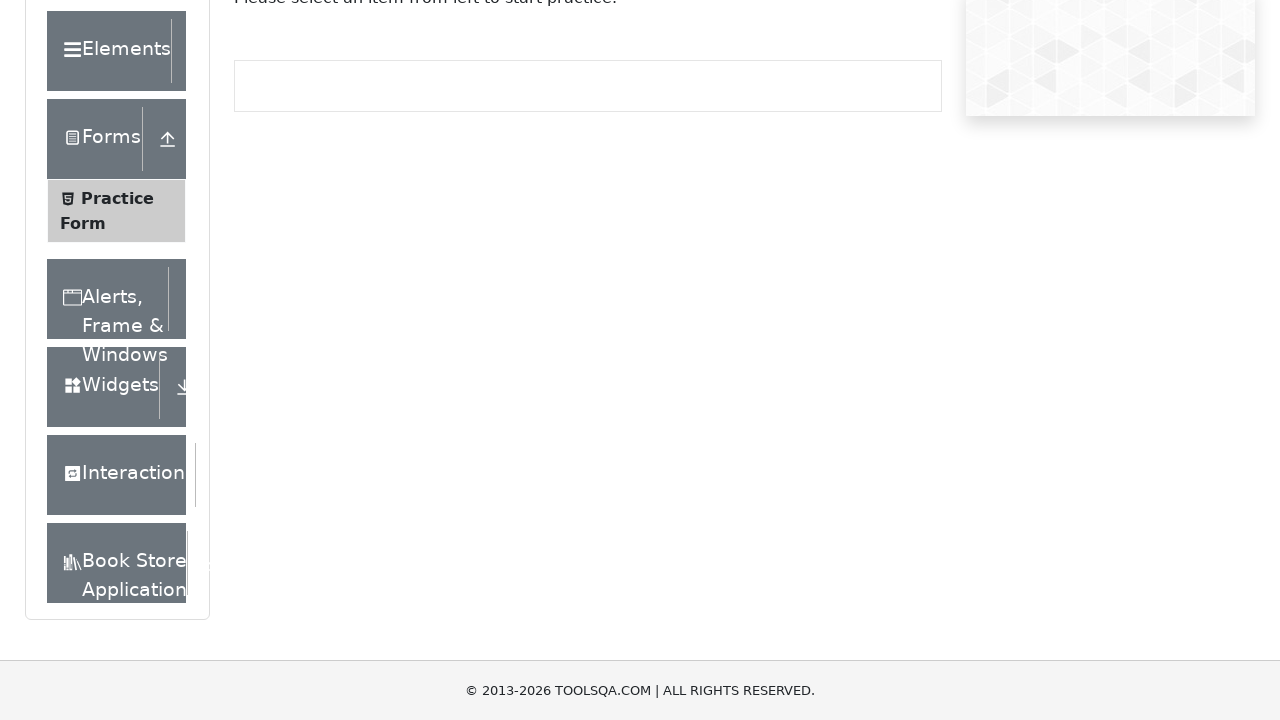

Clicked on Practice Form option at (117, 198) on xpath=//span[text()='Practice Form']
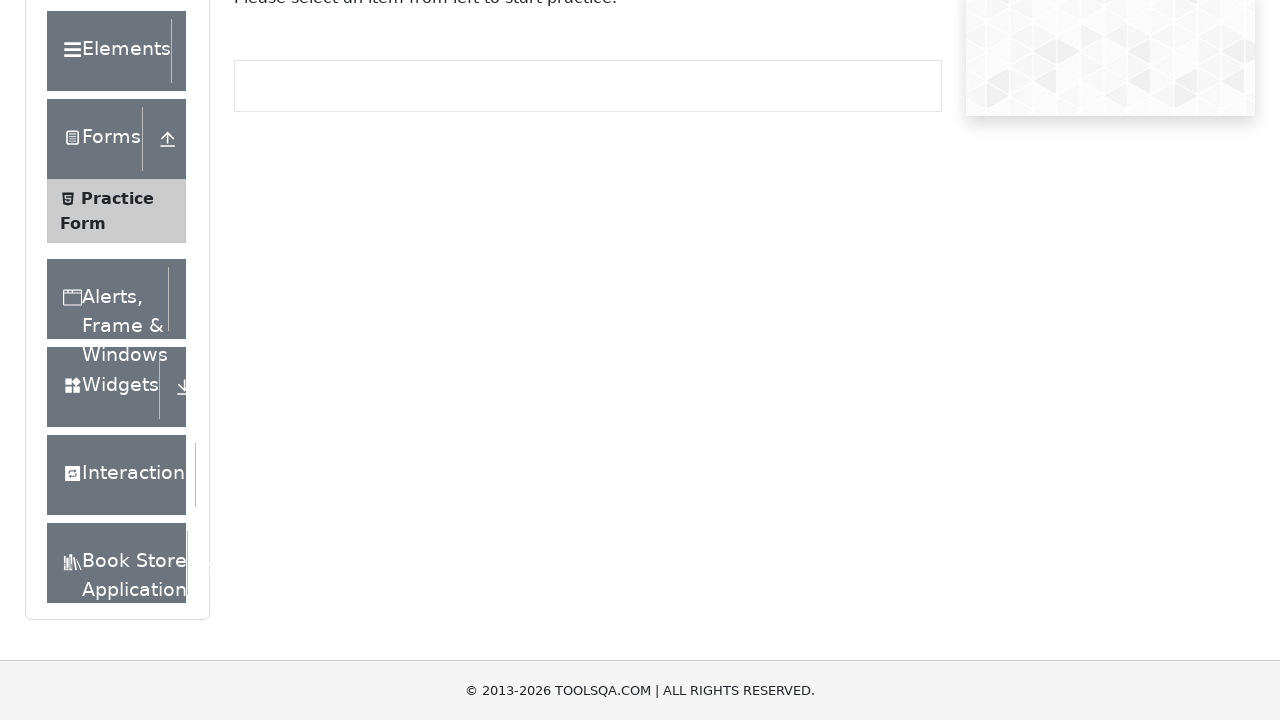

Scrolled down 400px to view form fields
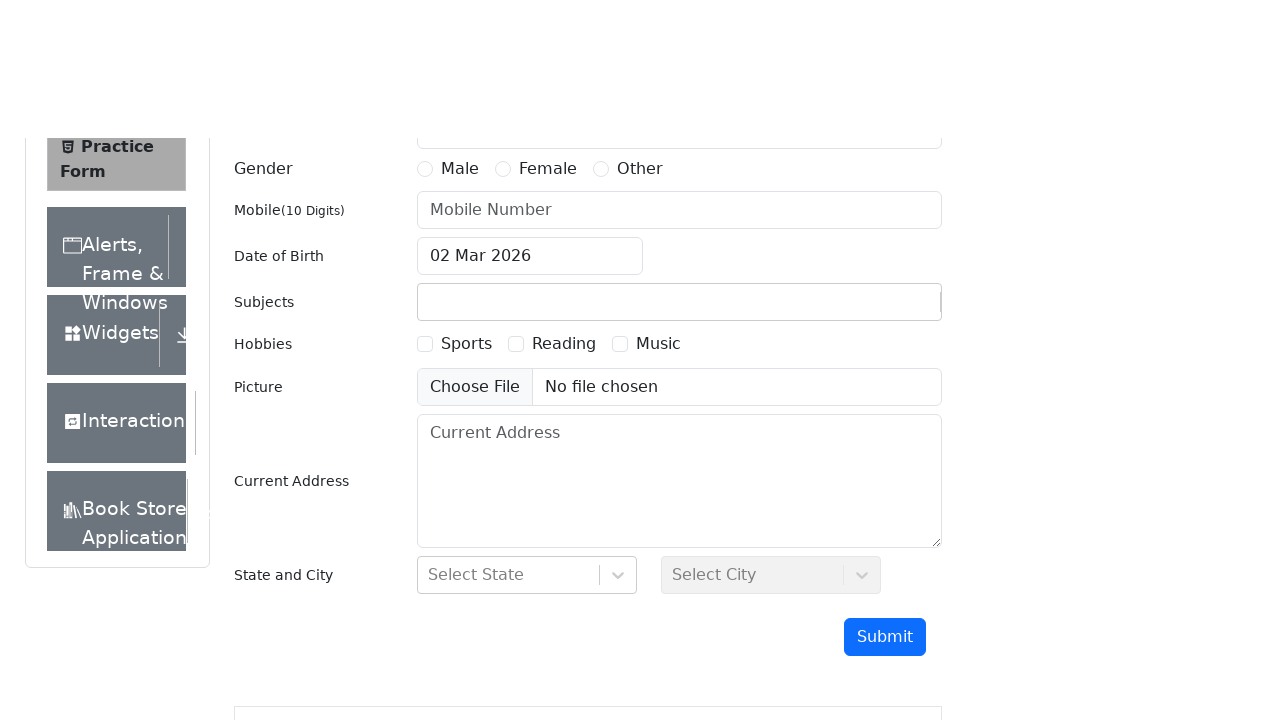

Filled first name field with 'JohnTest' on #firstName
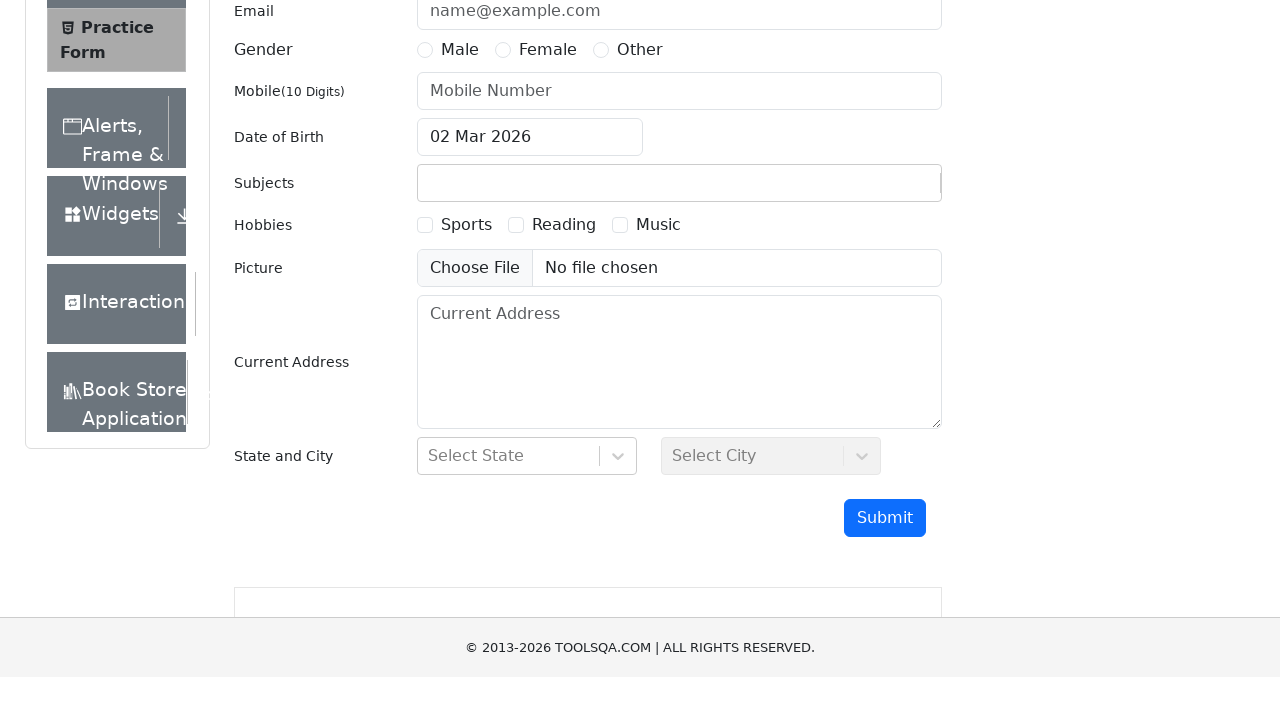

Filled last name field with 'DoeExample' on #lastName
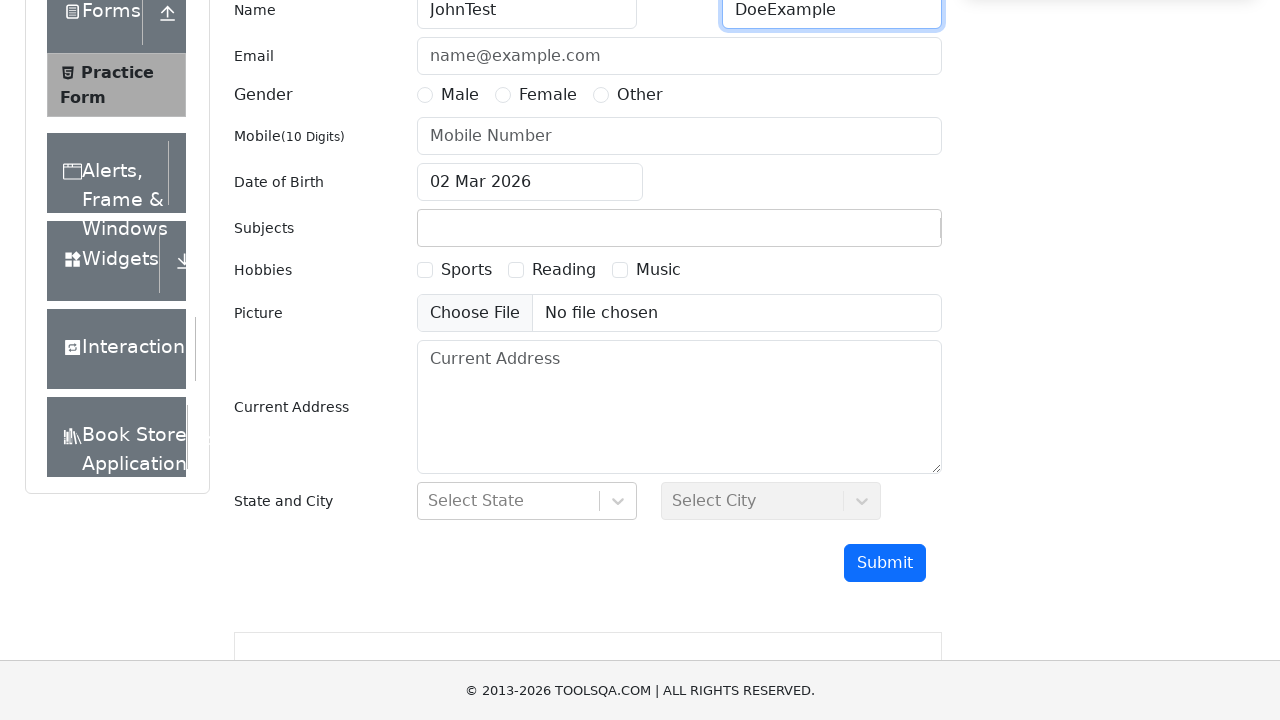

Filled email field with 'johndoe.test@example.com' on #userEmail
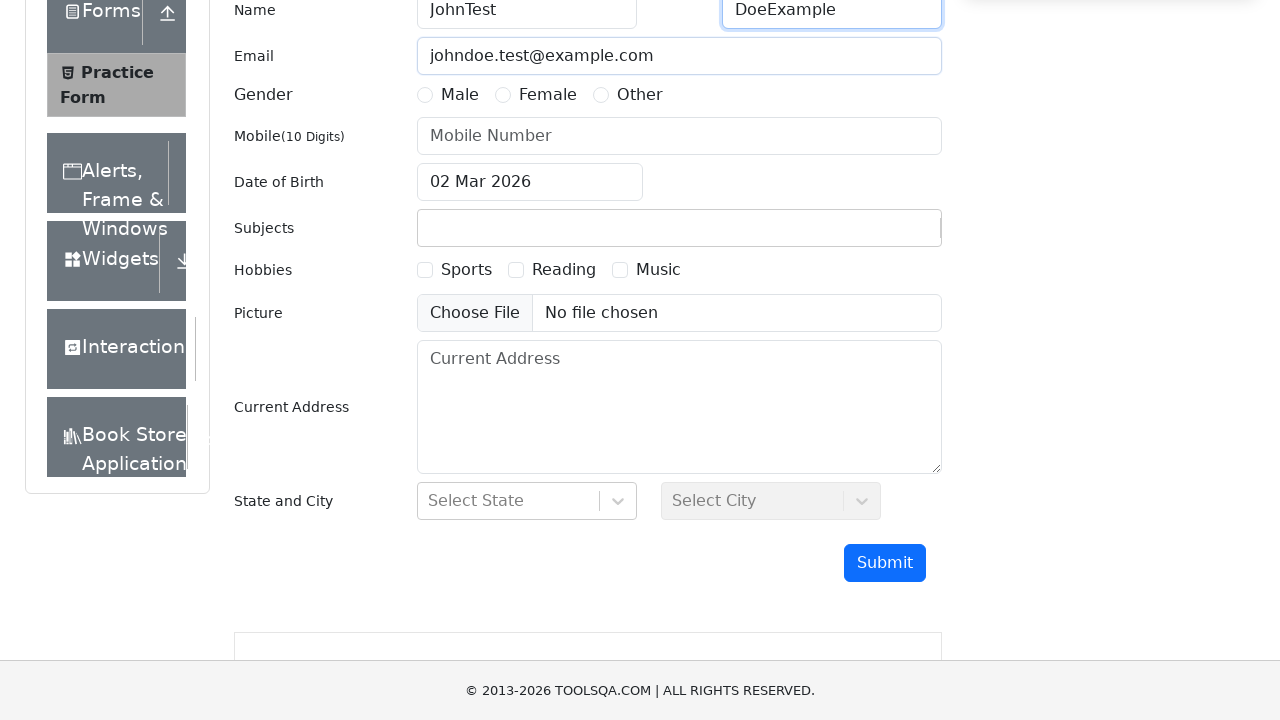

Selected 'Other' gender radio button option at (640, 95) on label[for='gender-radio-3']
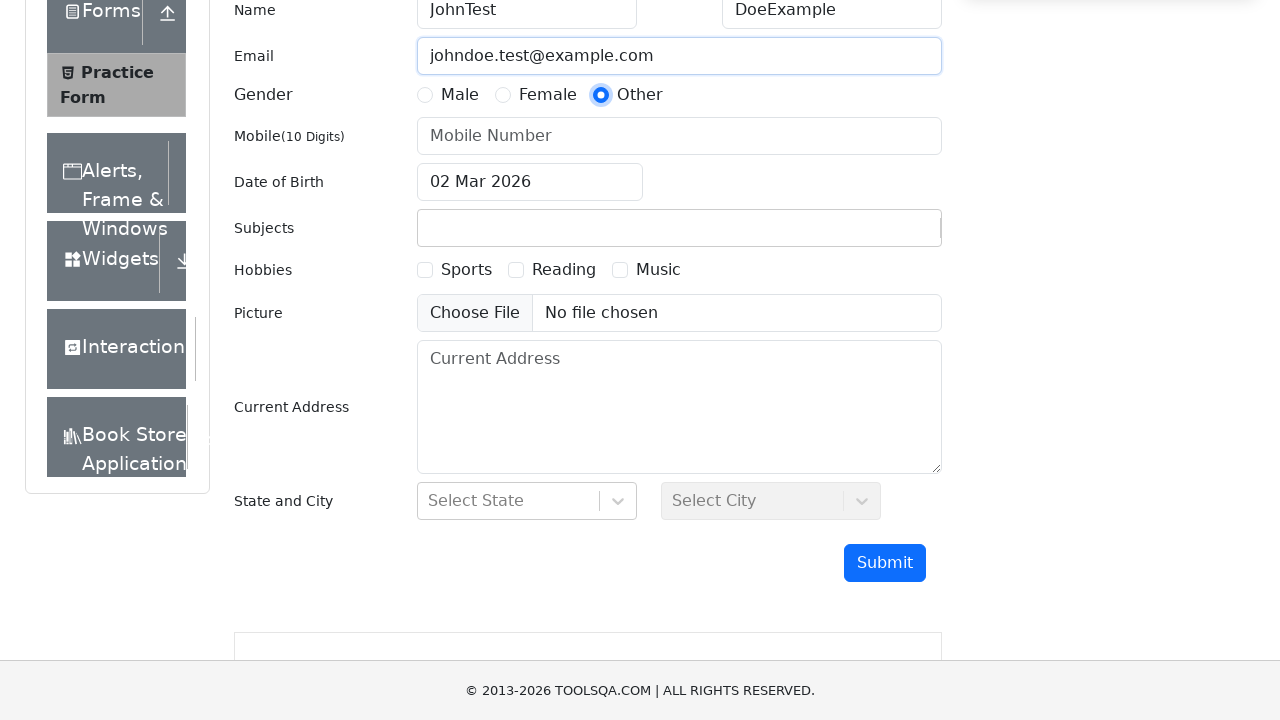

Filled phone number field with '0740987654' on input[placeholder='Mobile Number']
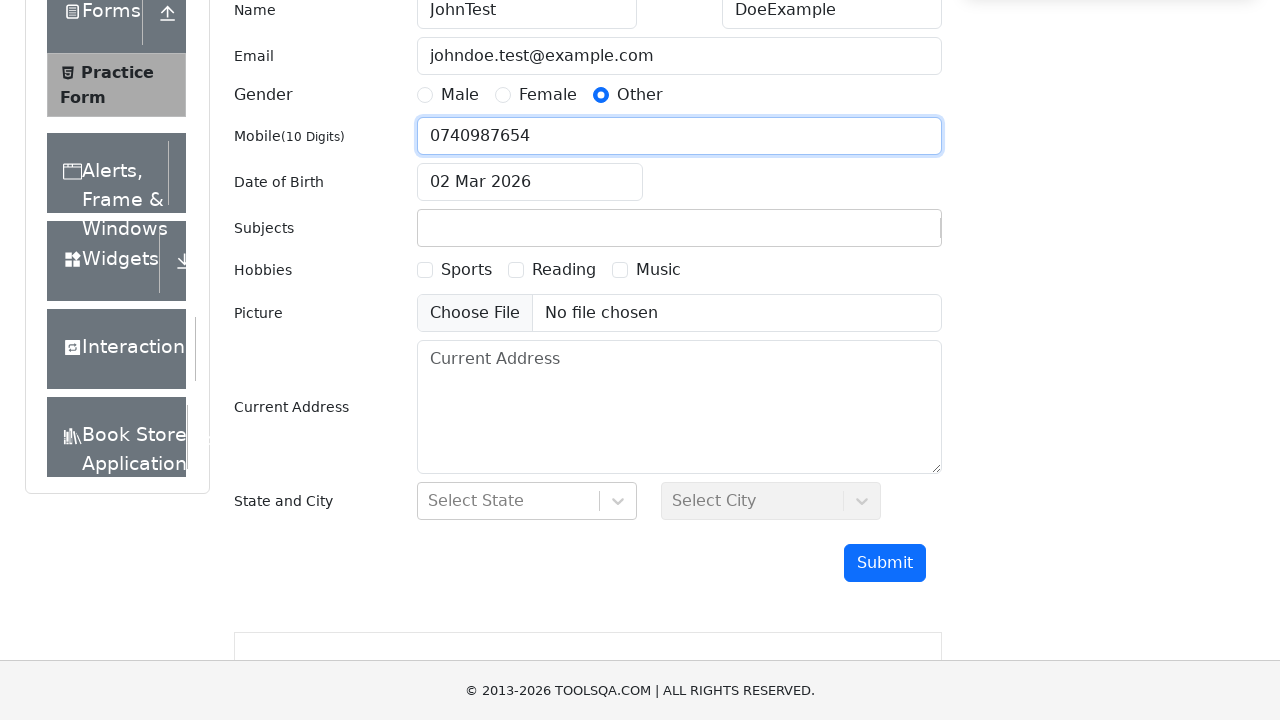

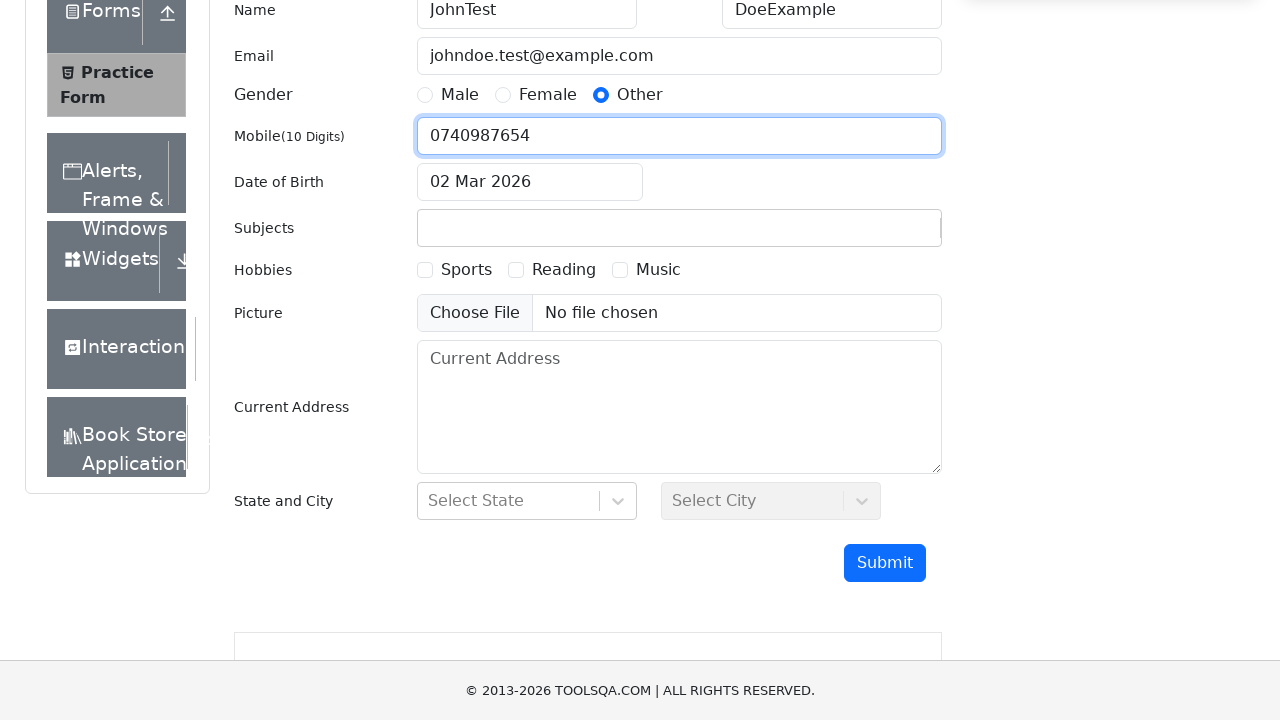